Tests jQuery UI datepicker functionality by navigating to the demo page, switching to the iframe containing the datepicker, clicking to open it, and setting a date using JavaScript execution.

Starting URL: https://jqueryui.com/datepicker/

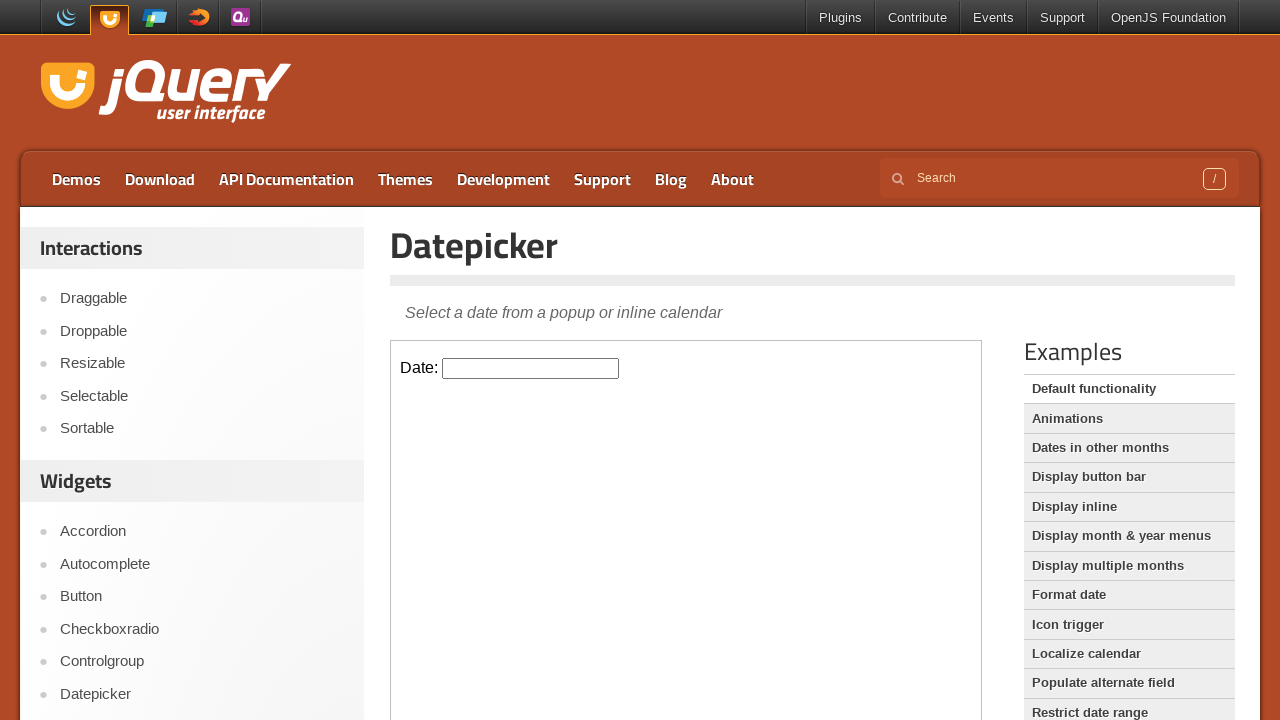

Located iframe containing datepicker demo
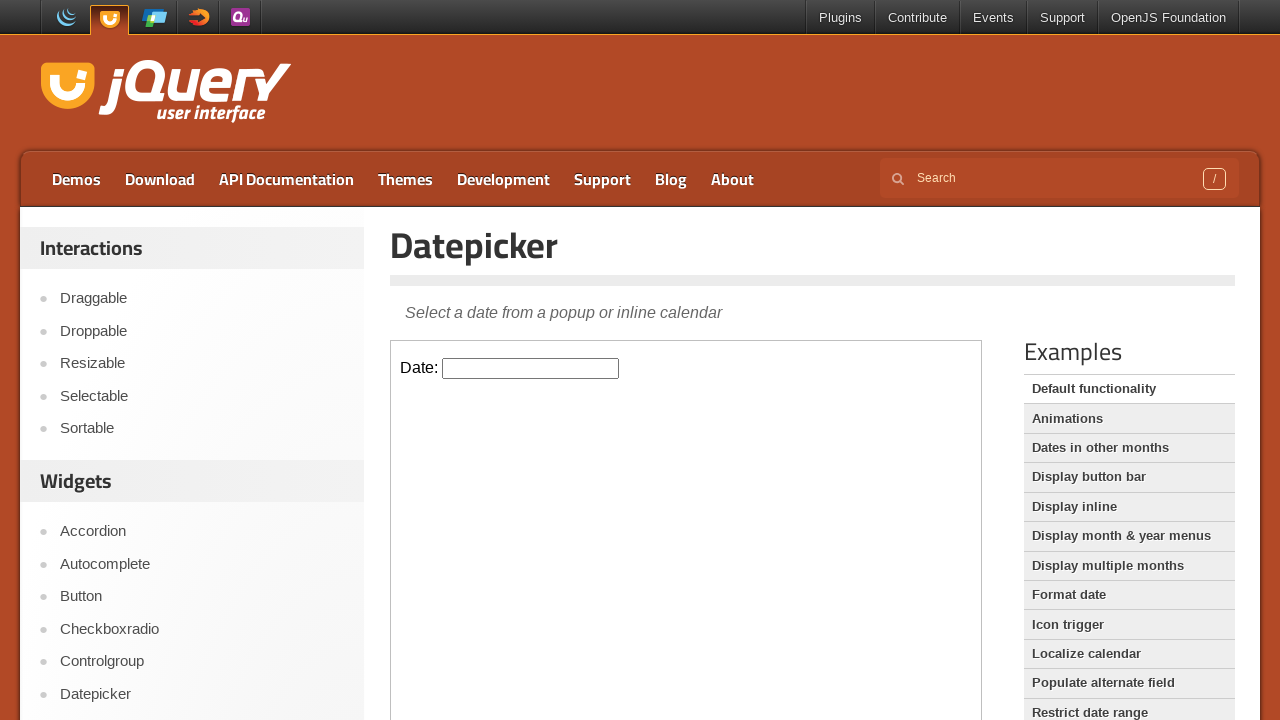

Clicked on datepicker input to open calendar at (531, 368) on iframe.demo-frame >> internal:control=enter-frame >> #datepicker
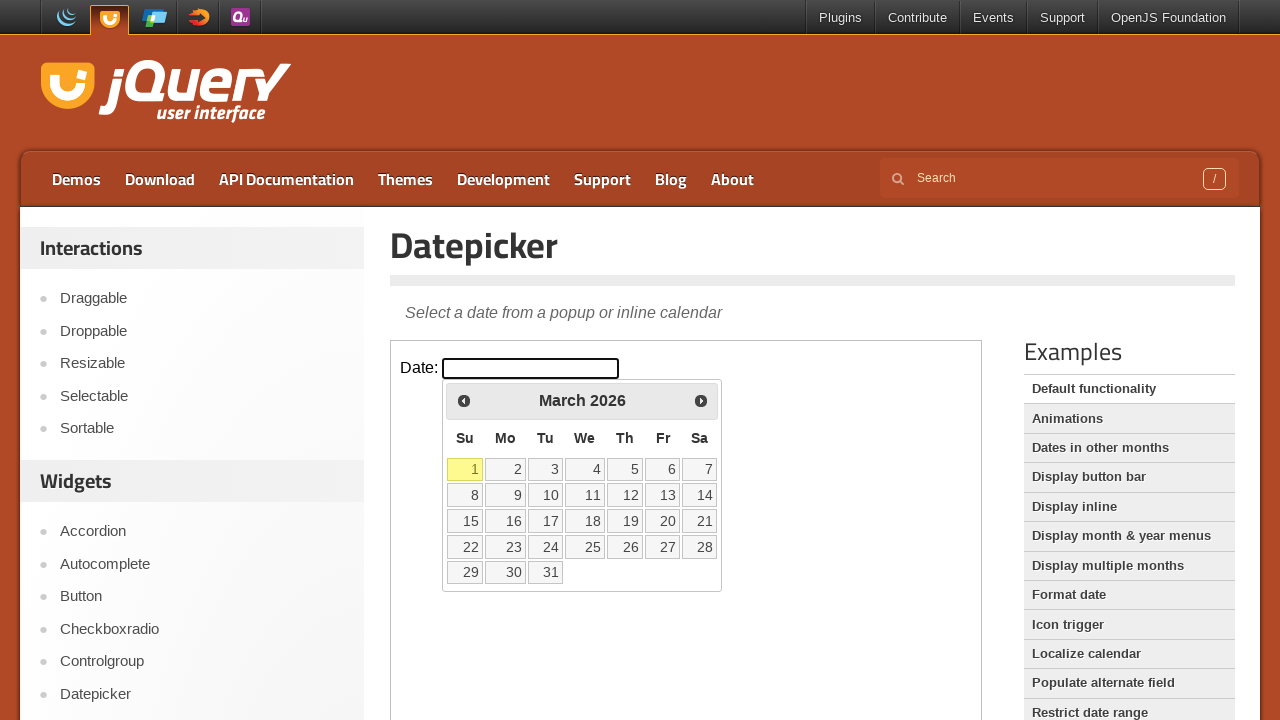

Waited 500ms for datepicker to initialize
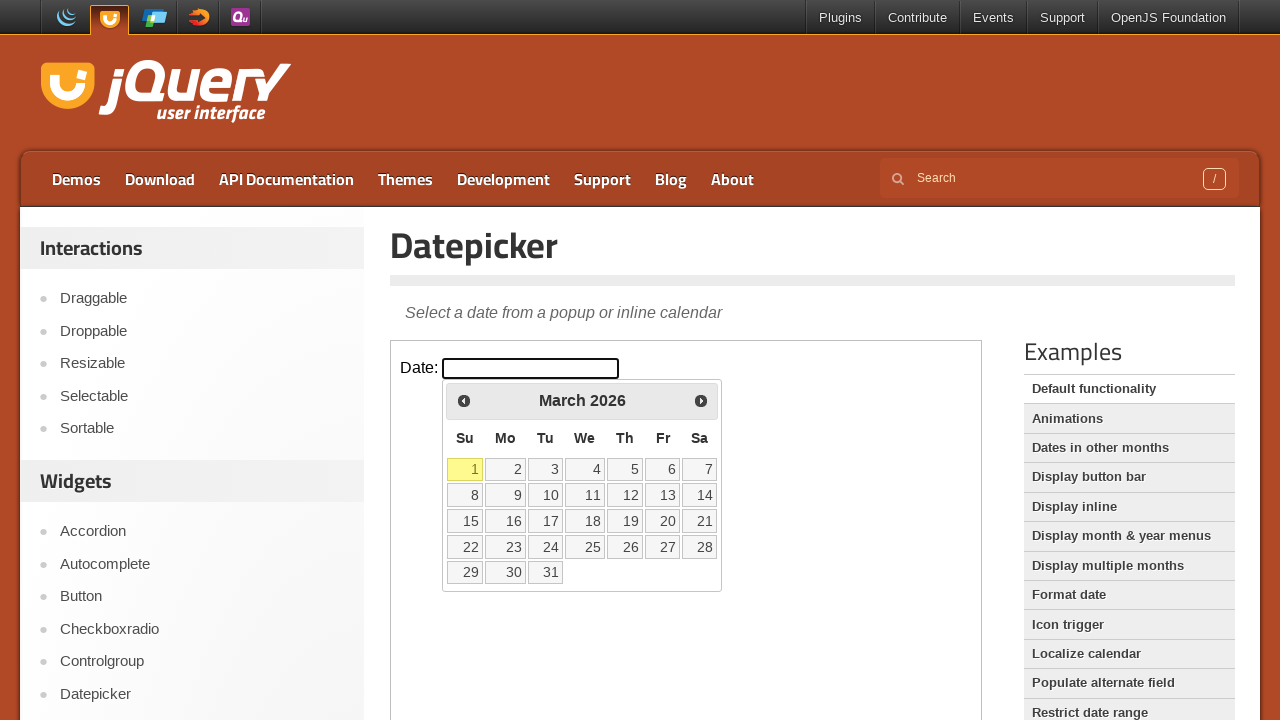

Set datepicker date to 10/10/2022 using jQuery datepicker API
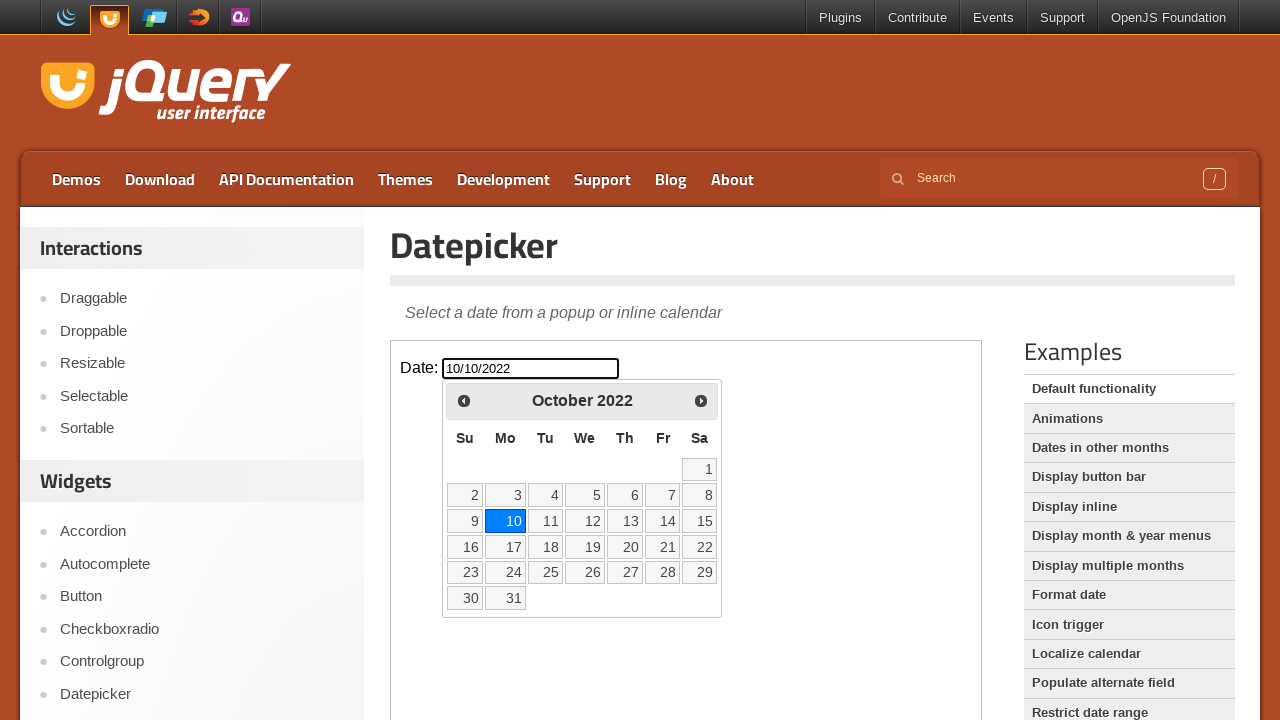

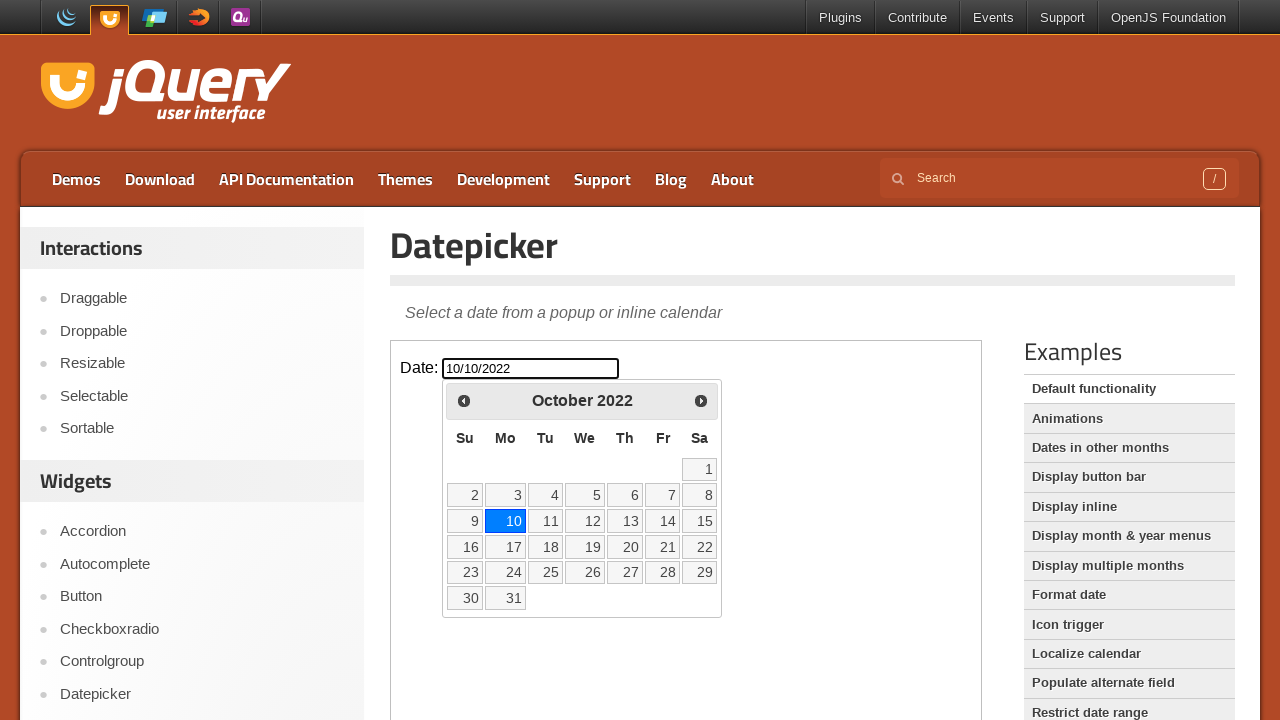